Tests that the page title is present and navigates to the registration page by clicking the Register link, then verifies the username field is visible.

Starting URL: https://buggy.justtestit.org/

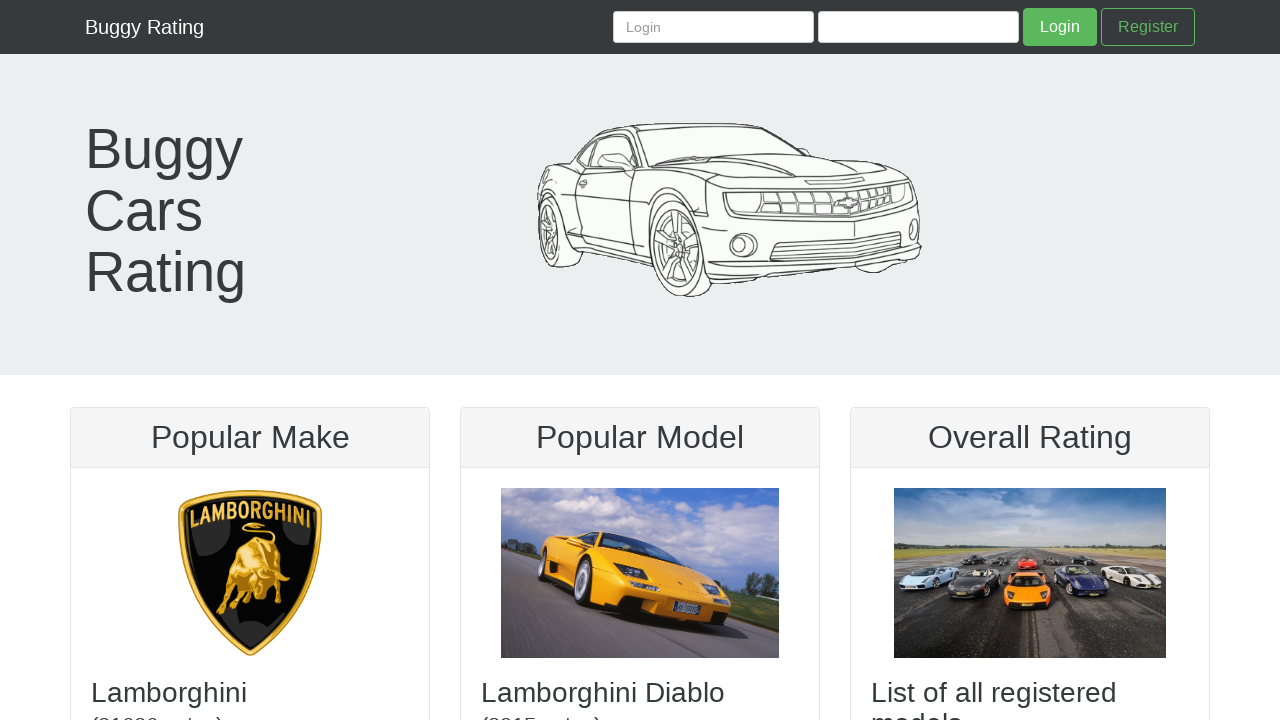

Verified page title is 'Buggy Cars Rating'
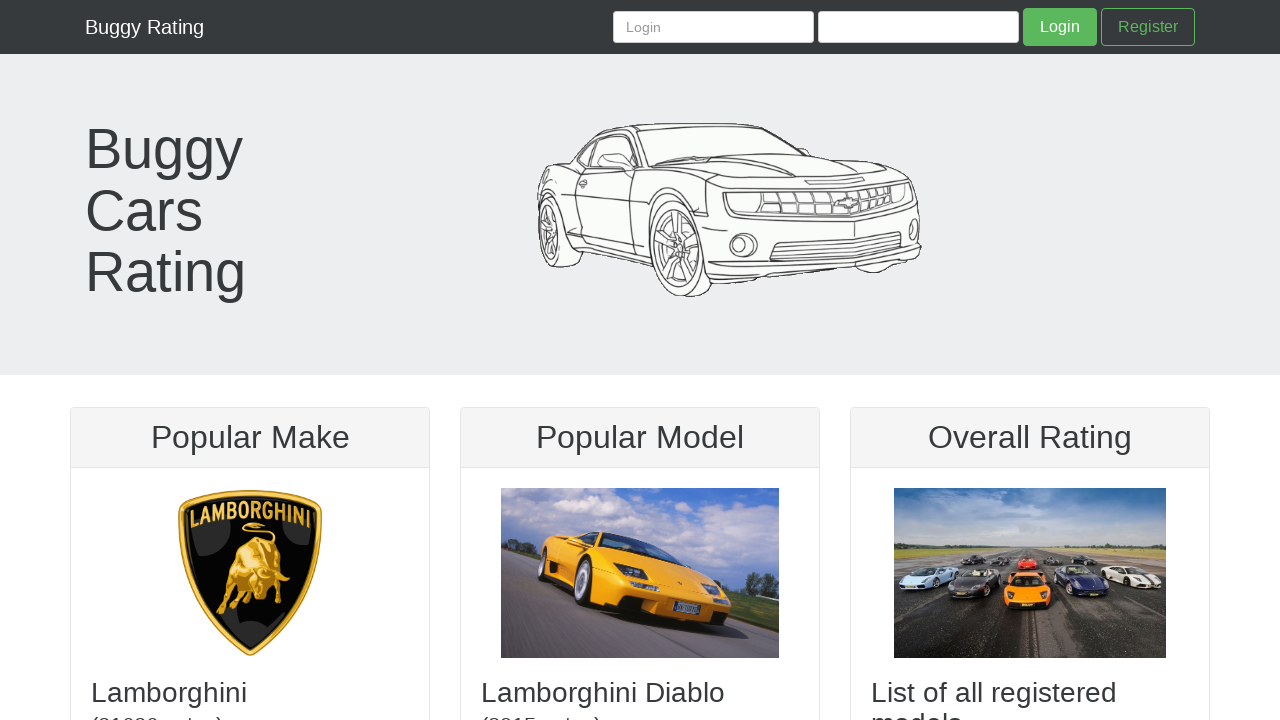

Clicked Register link to navigate to registration page at (1148, 27) on internal:role=link[name="Register"i]
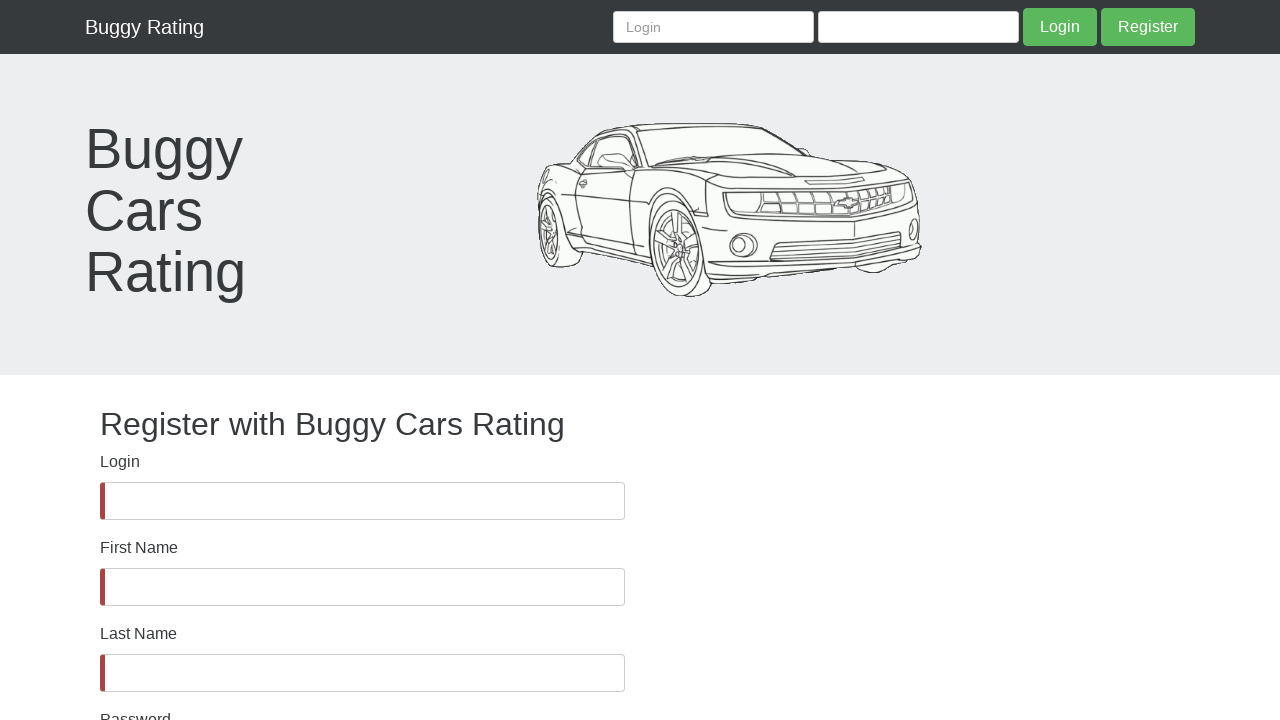

Verified username field is visible on registration page
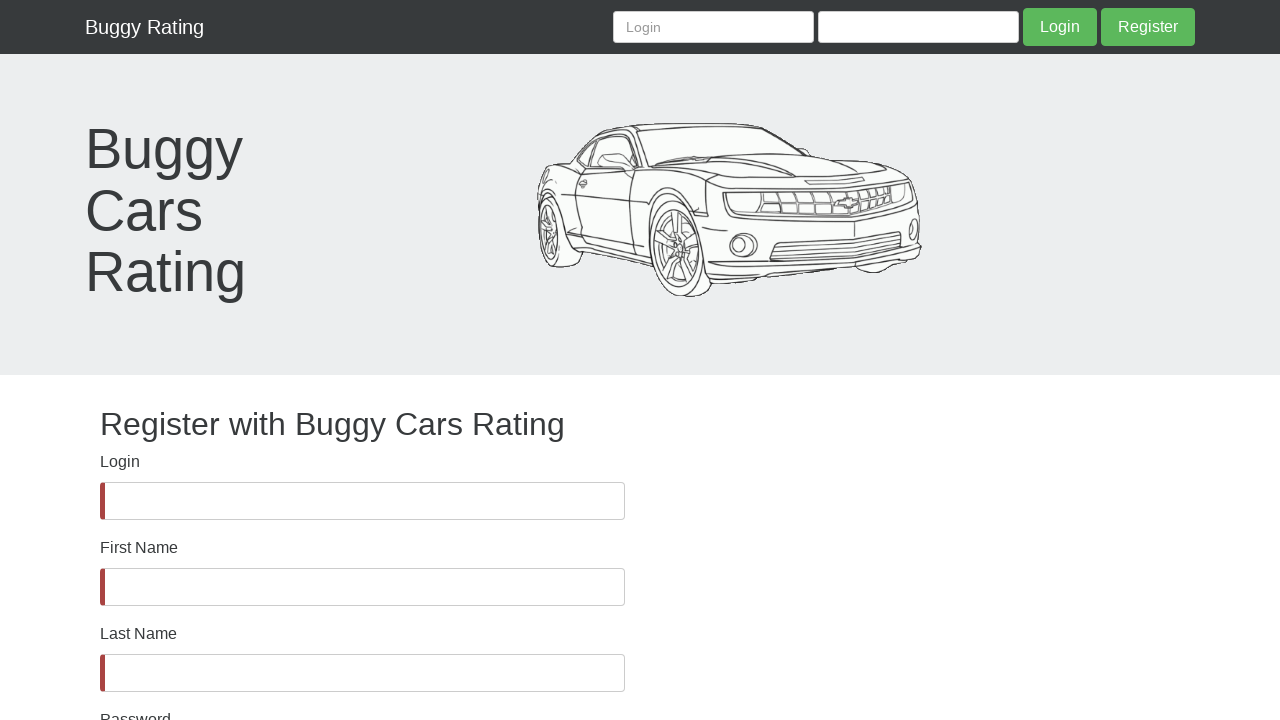

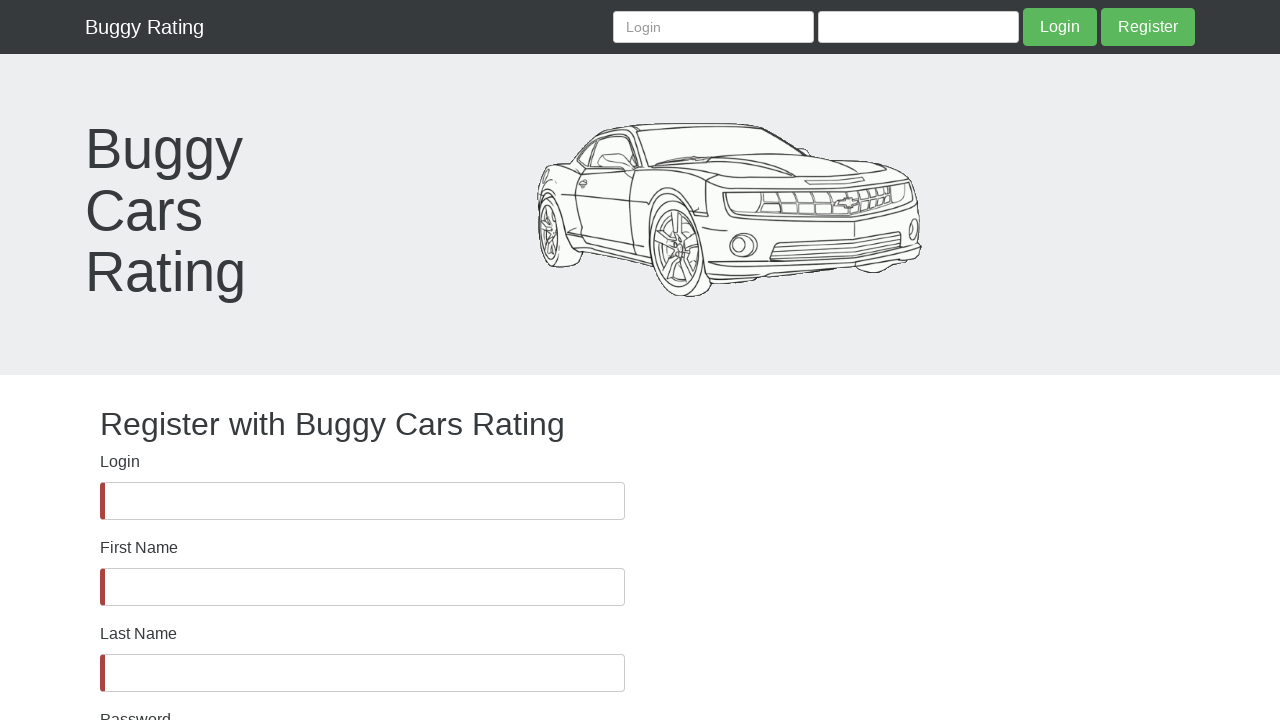